Tests drag-and-drop functionality on the jQuery UI droppable demo page by switching to the demo iframe and dragging an element onto a drop target.

Starting URL: https://jqueryui.com/droppable/

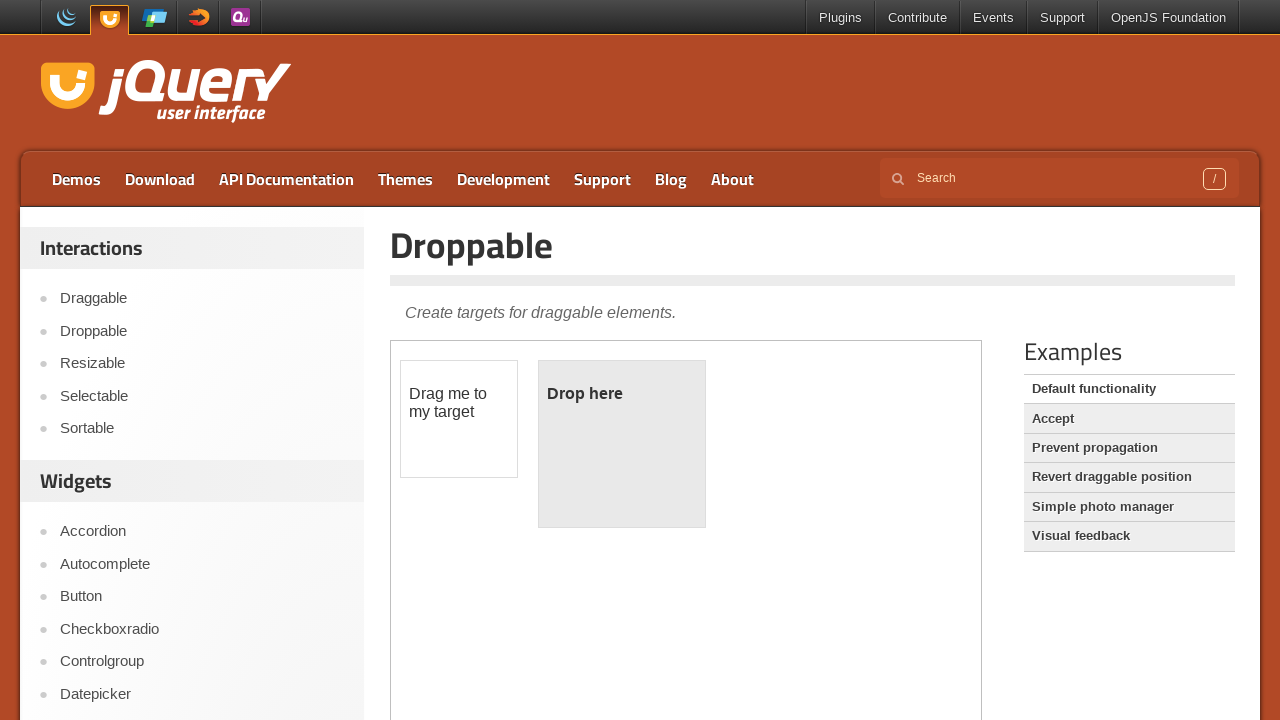

Navigated to jQuery UI droppable demo page
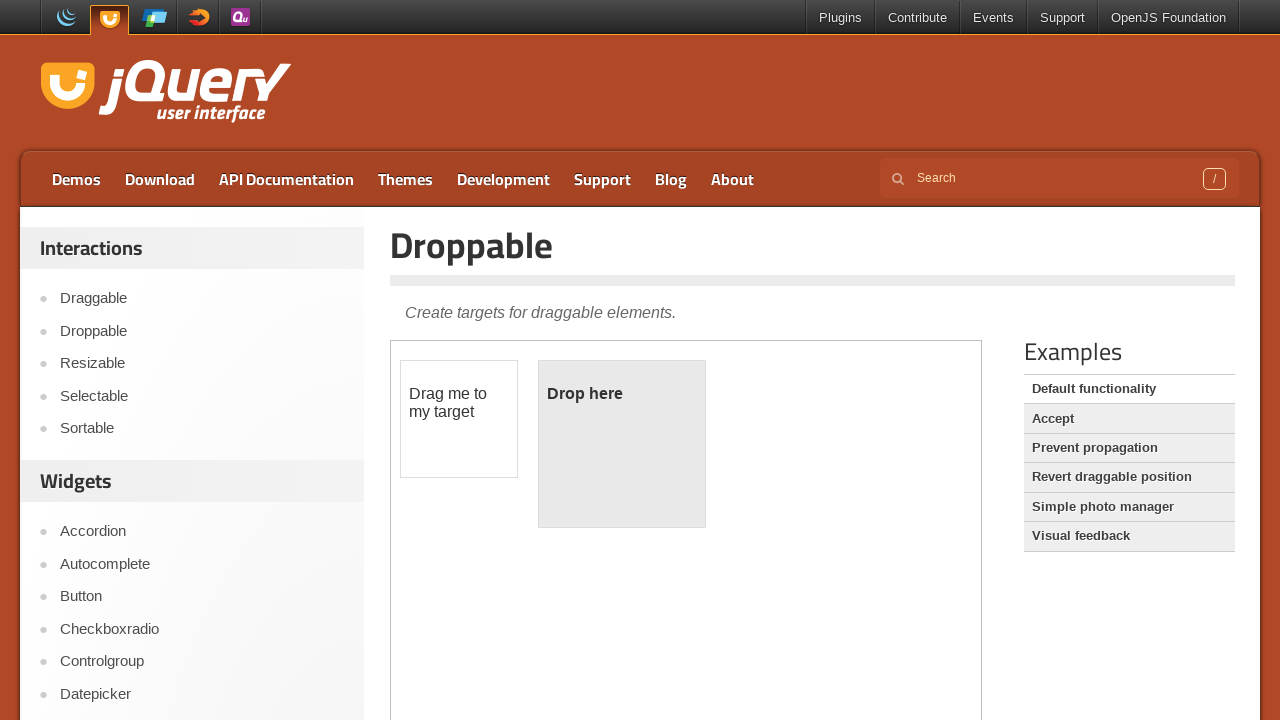

Located demo iframe
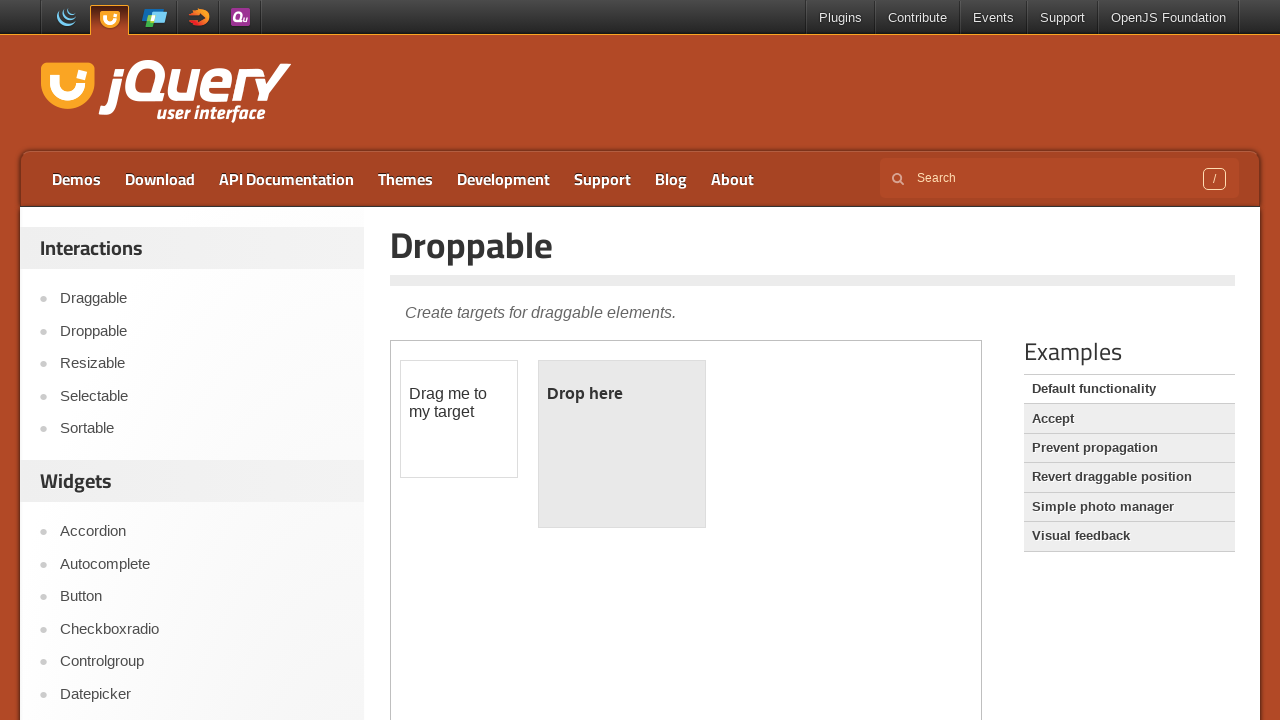

Located draggable element in iframe
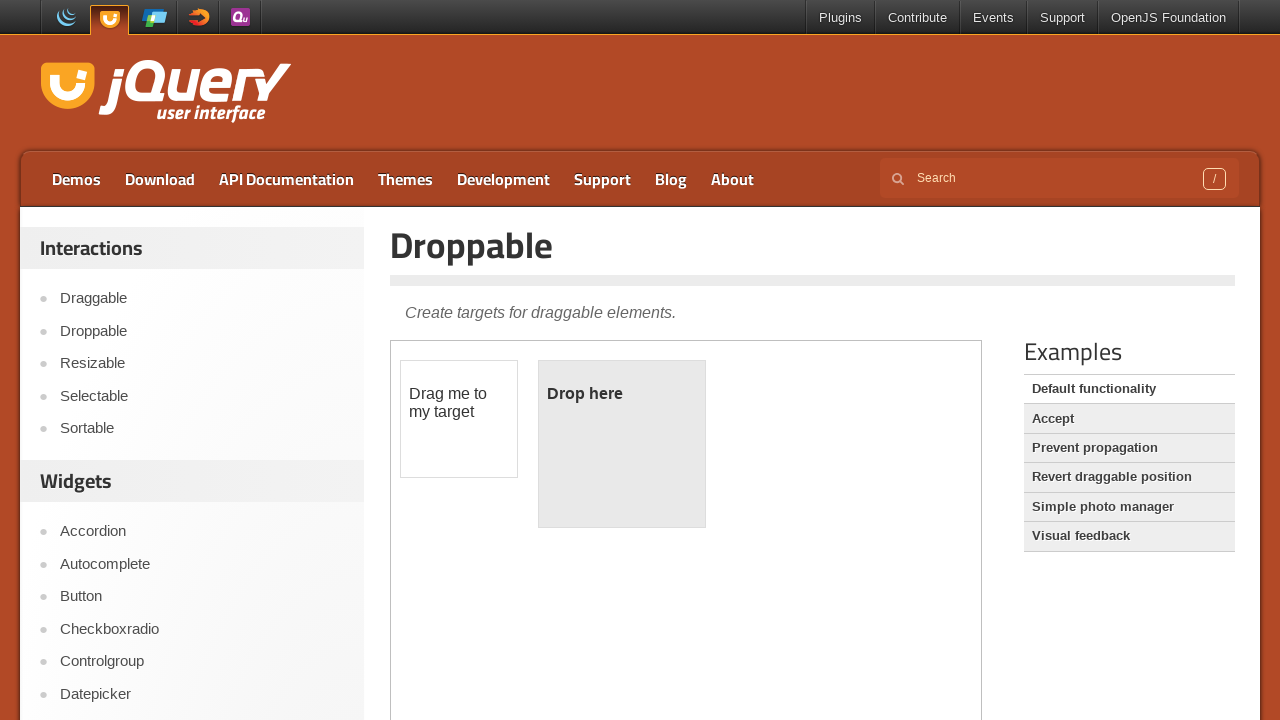

Located droppable target element in iframe
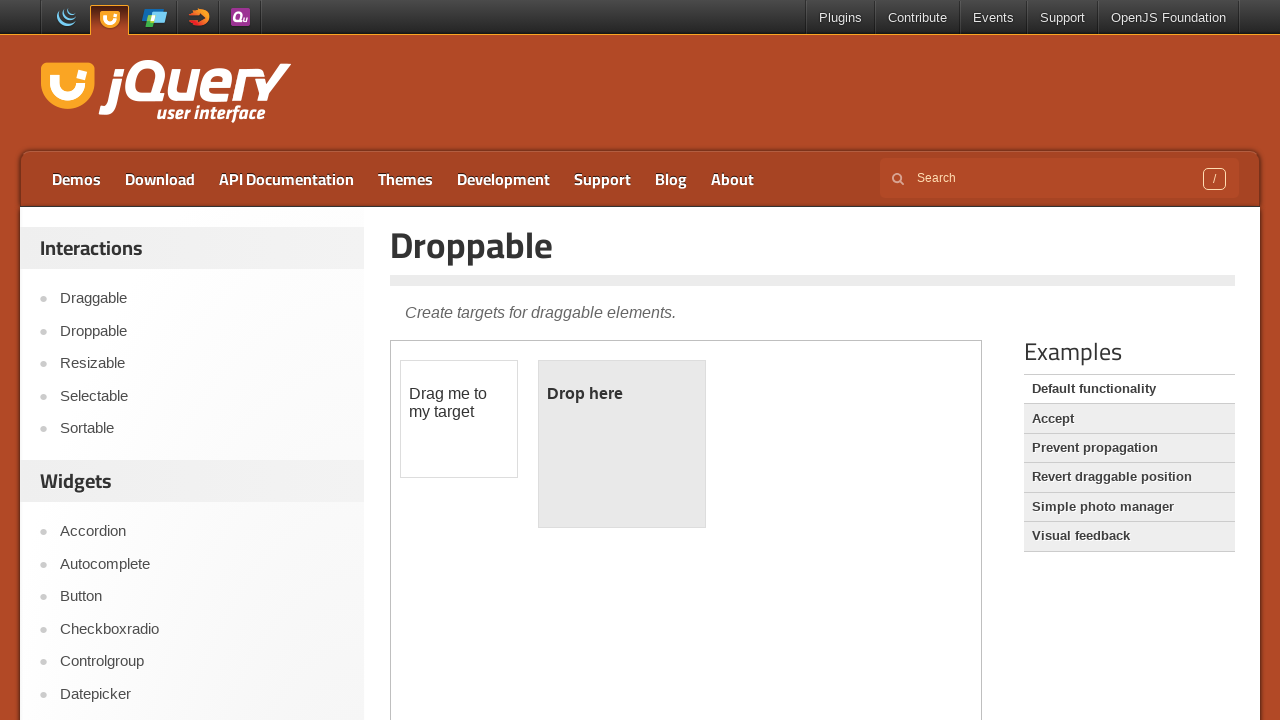

Dragged element onto drop target at (622, 444)
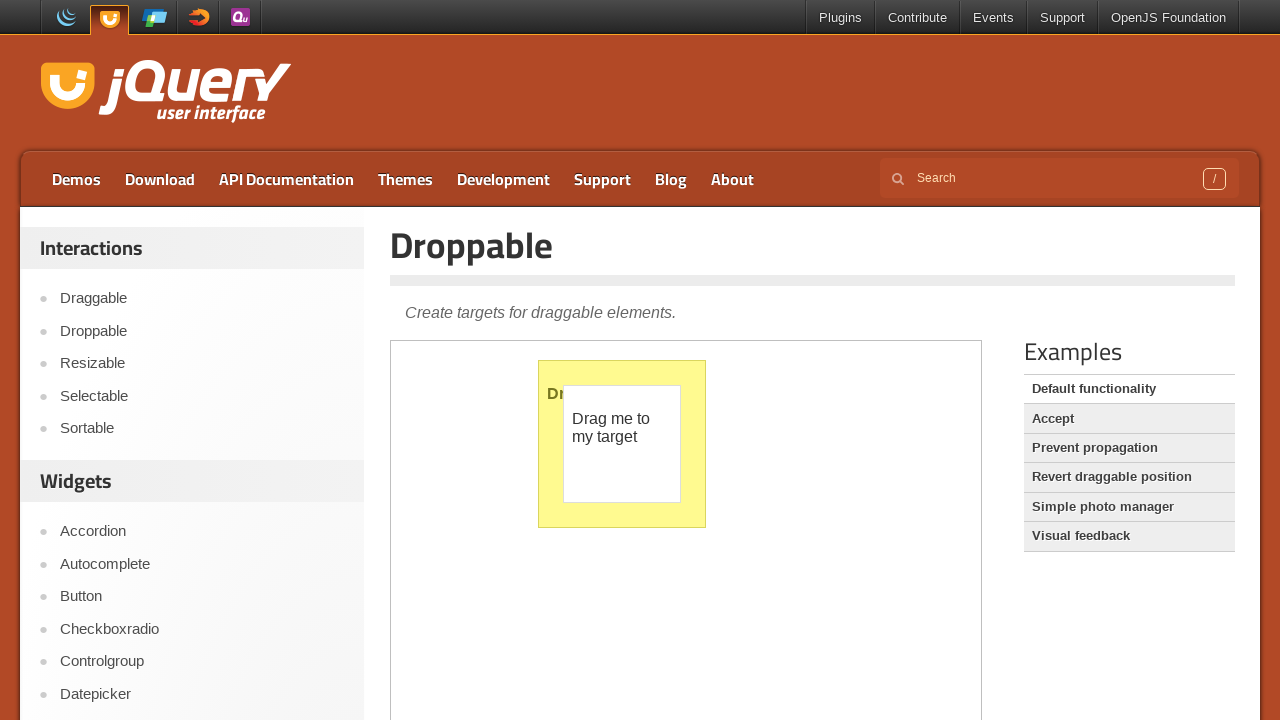

Waited for drag-and-drop animation to complete
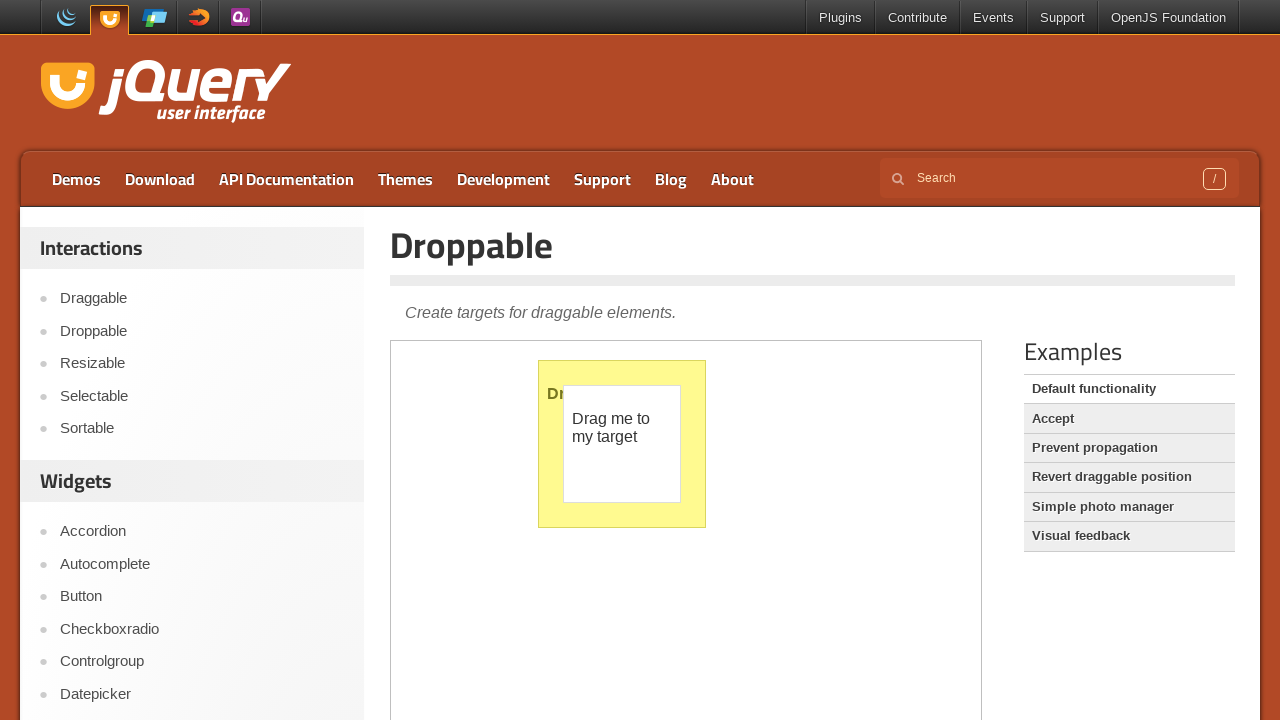

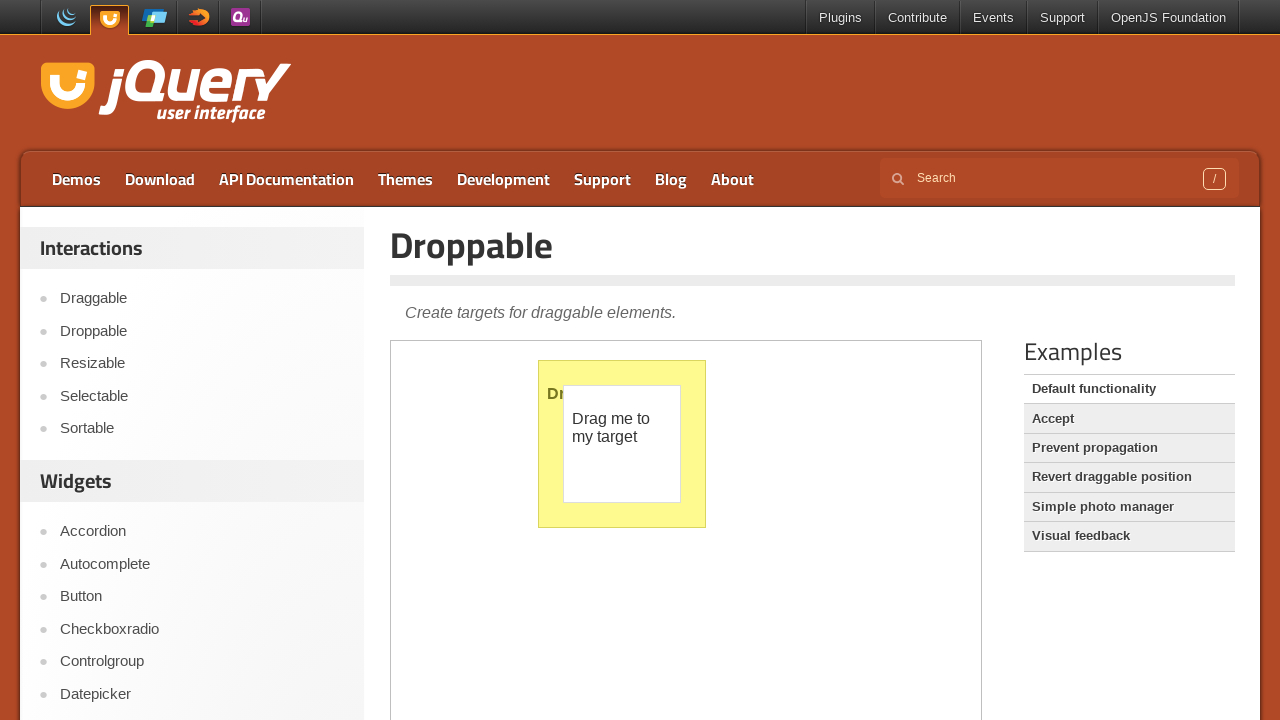